Tests web storage functionality by interacting with session storage and clicking the display session button

Starting URL: https://bonigarcia.dev/selenium-webdriver-java/web-storage.html

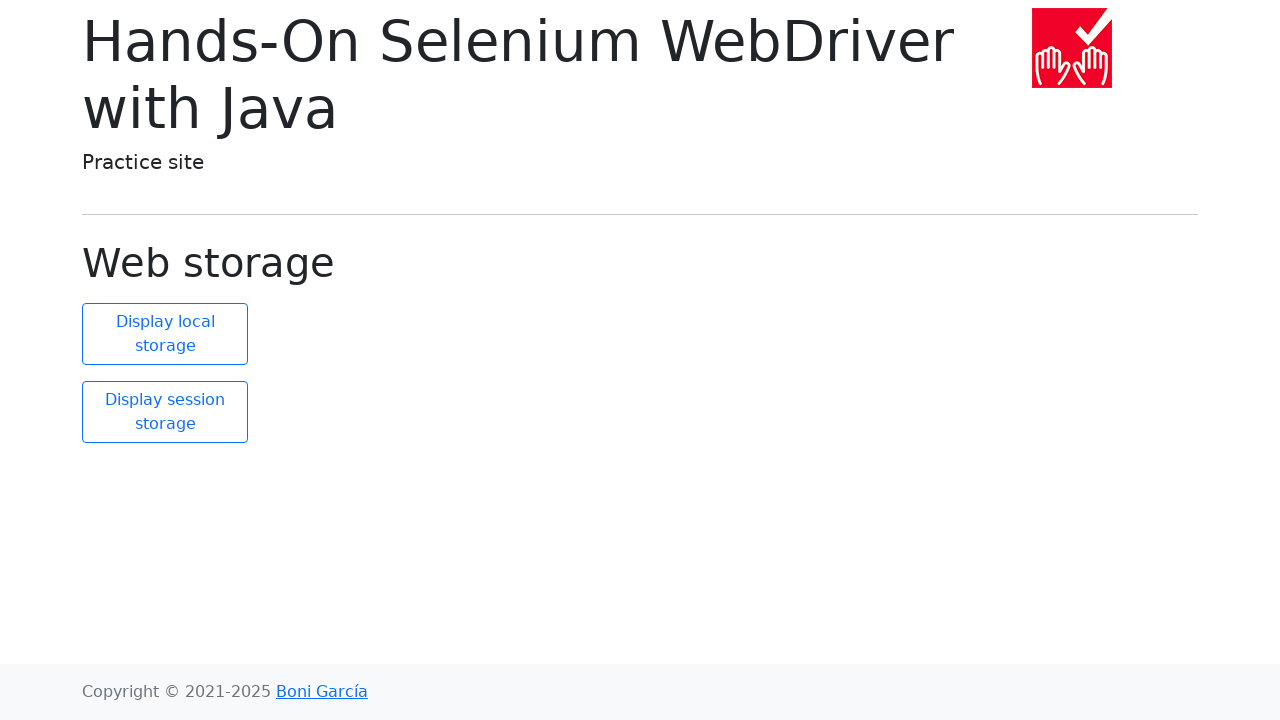

Added new element to session storage with value 'new value'
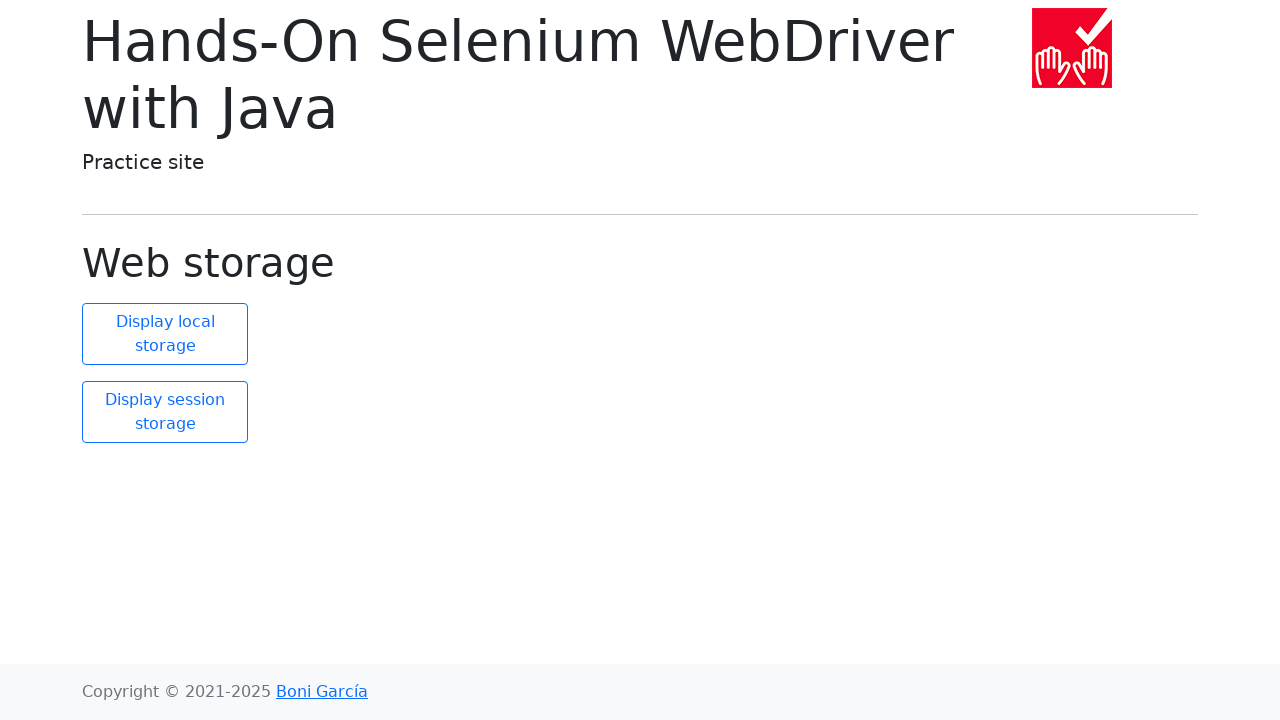

Clicked display session button at (165, 412) on #display-session
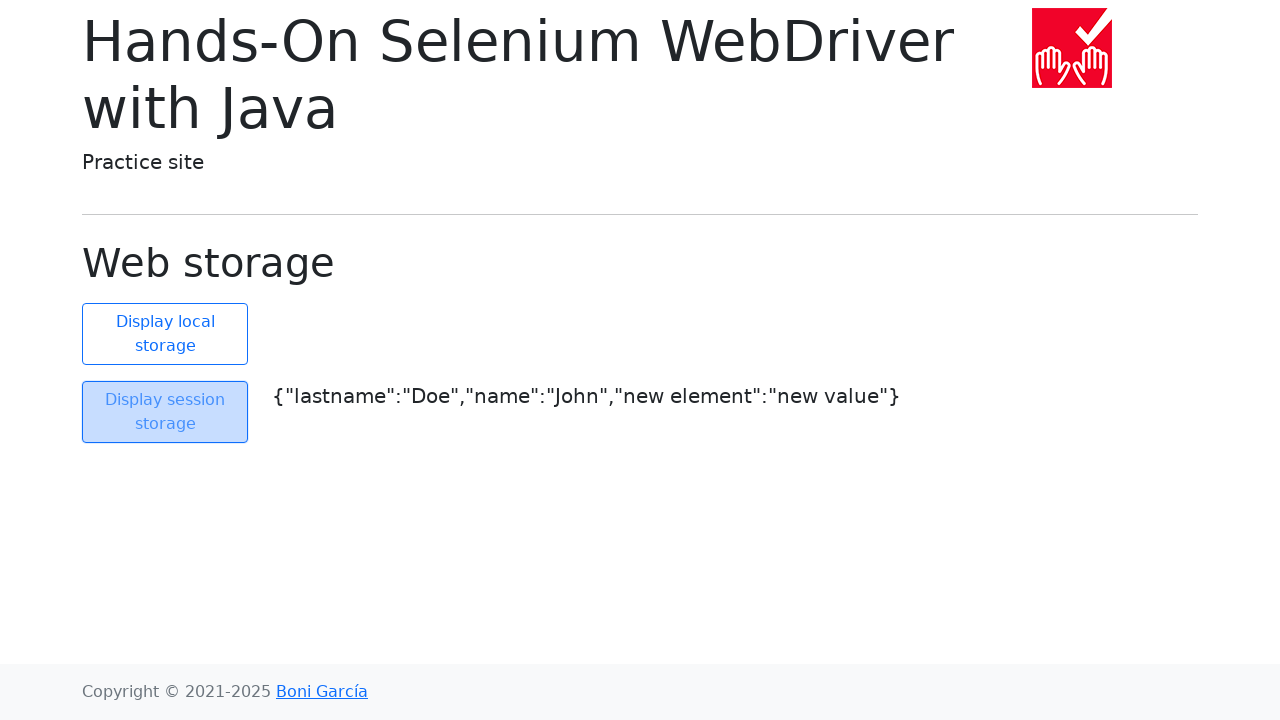

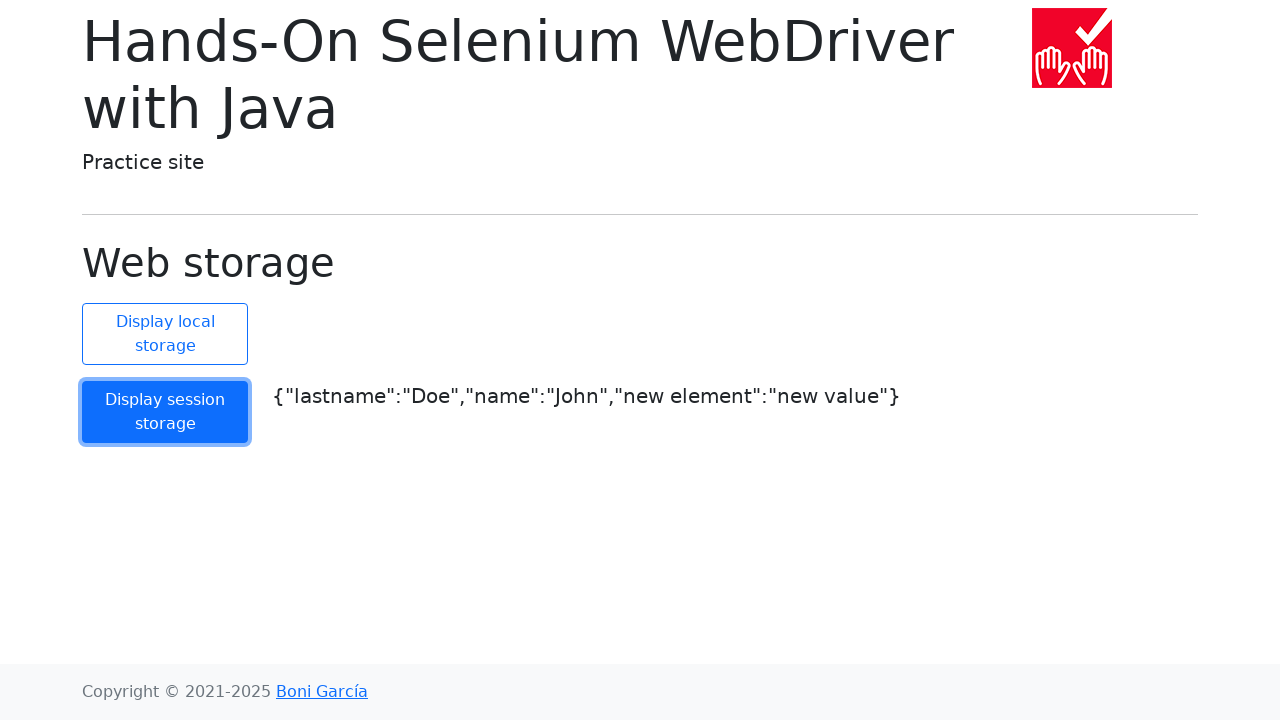